Tests opening search, entering a query, and waiting for search results dropdown to display matching results

Starting URL: https://webdriver.io/

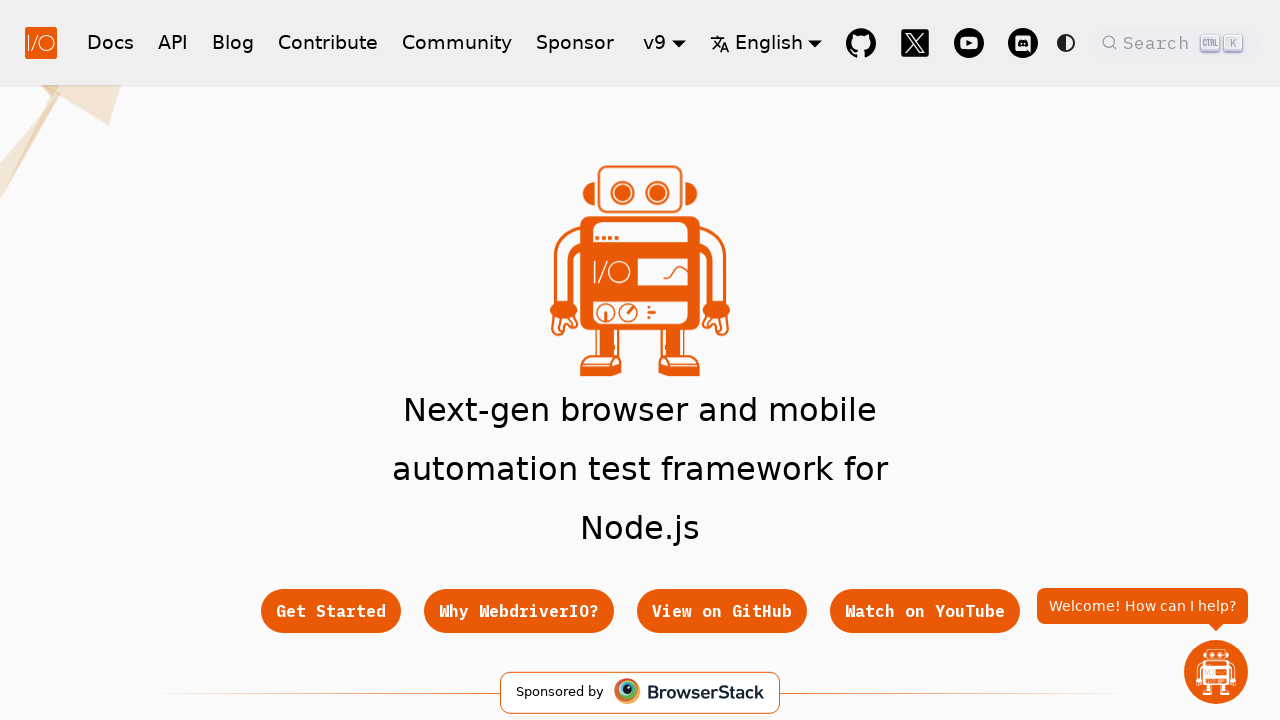

Waited for hero title to be displayed
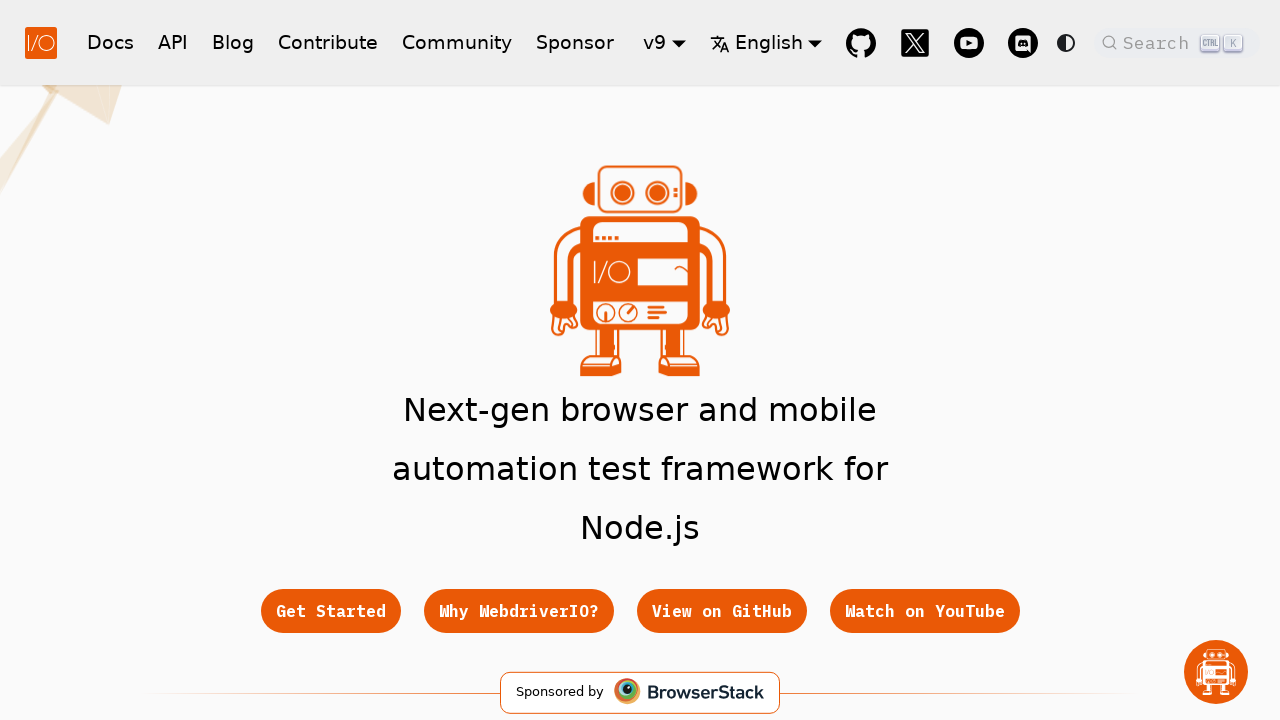

Clicked search button to open search dialog at (1177, 42) on .DocSearch
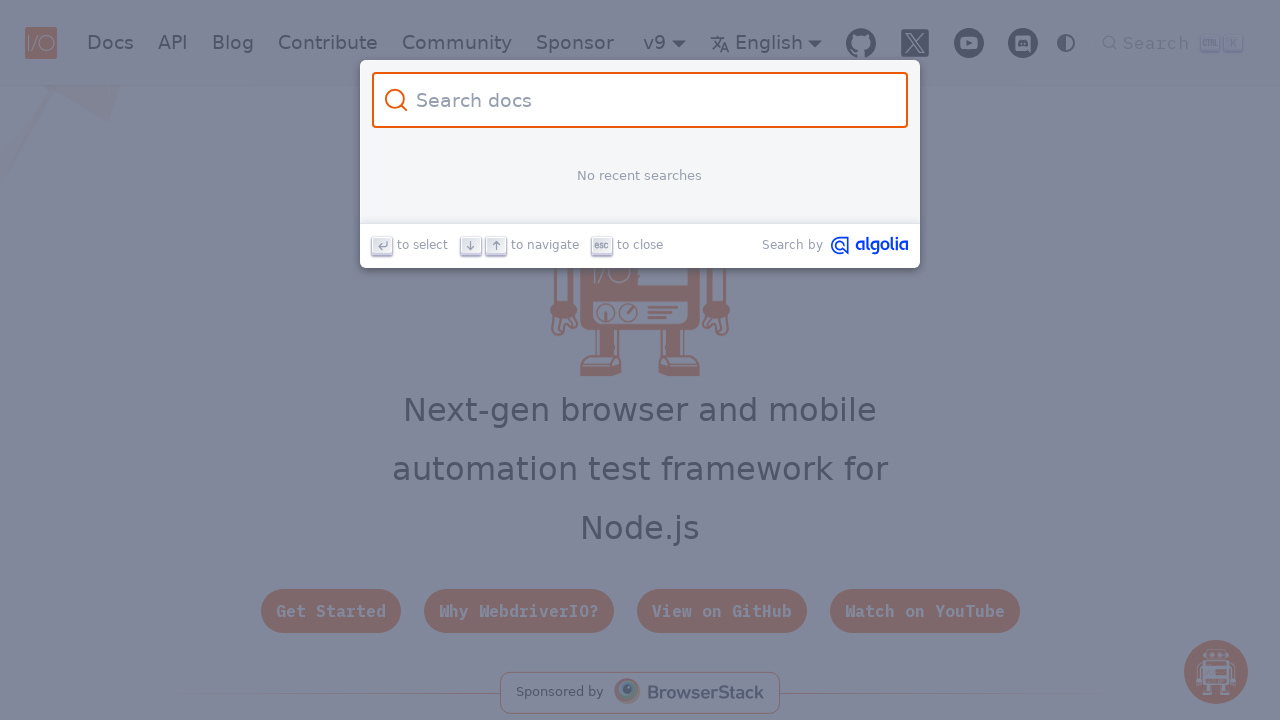

Waited for search form to be displayed
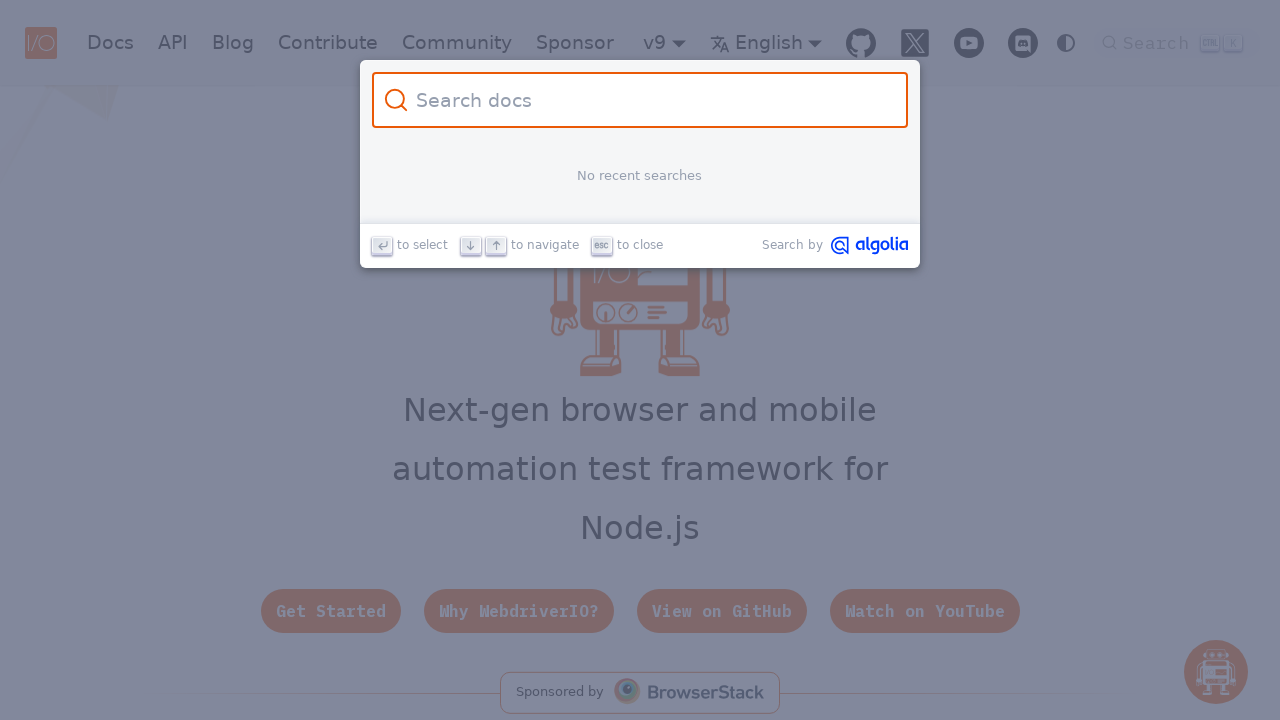

Filled search input with 'specfileretries' on .DocSearch-Input
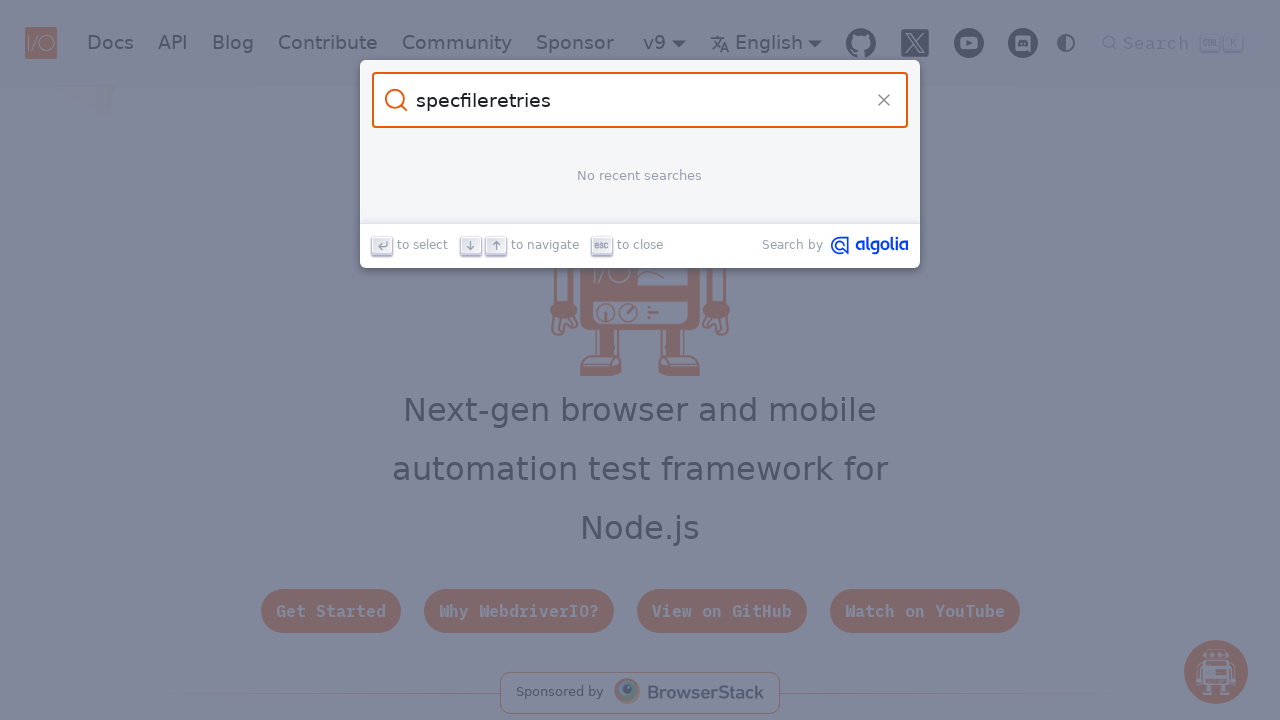

Waited for search results dropdown to display matching results
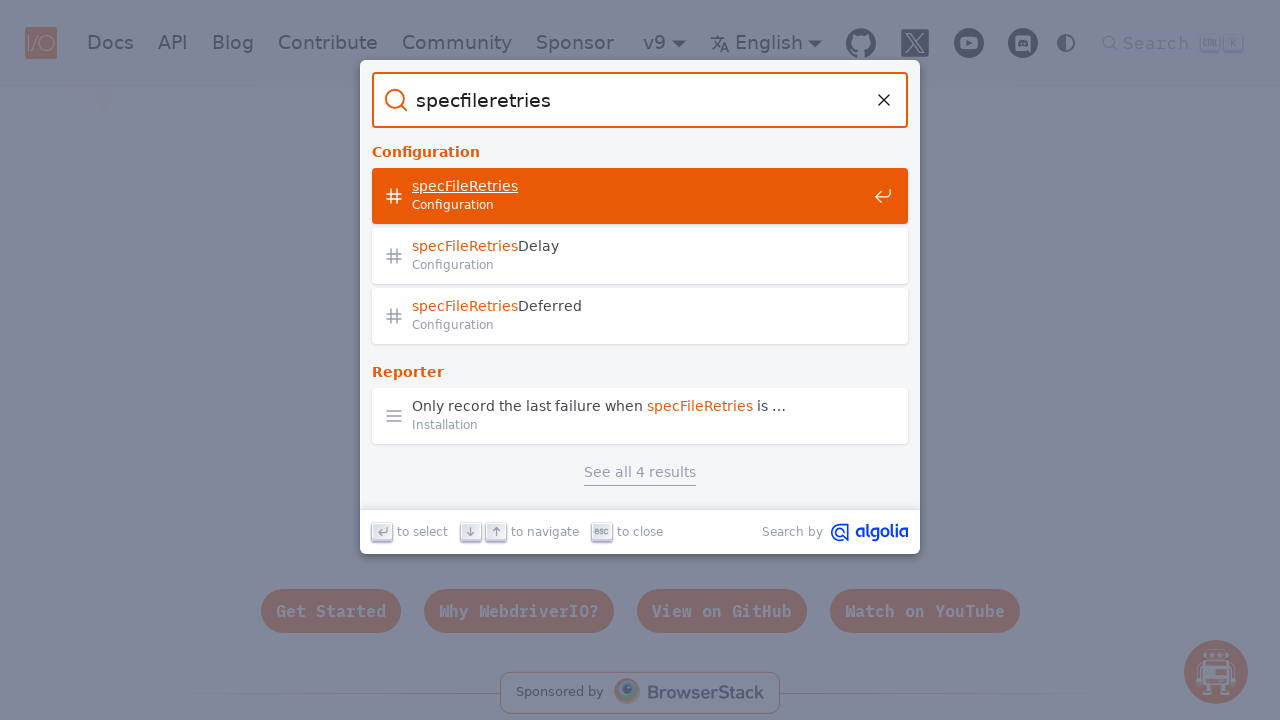

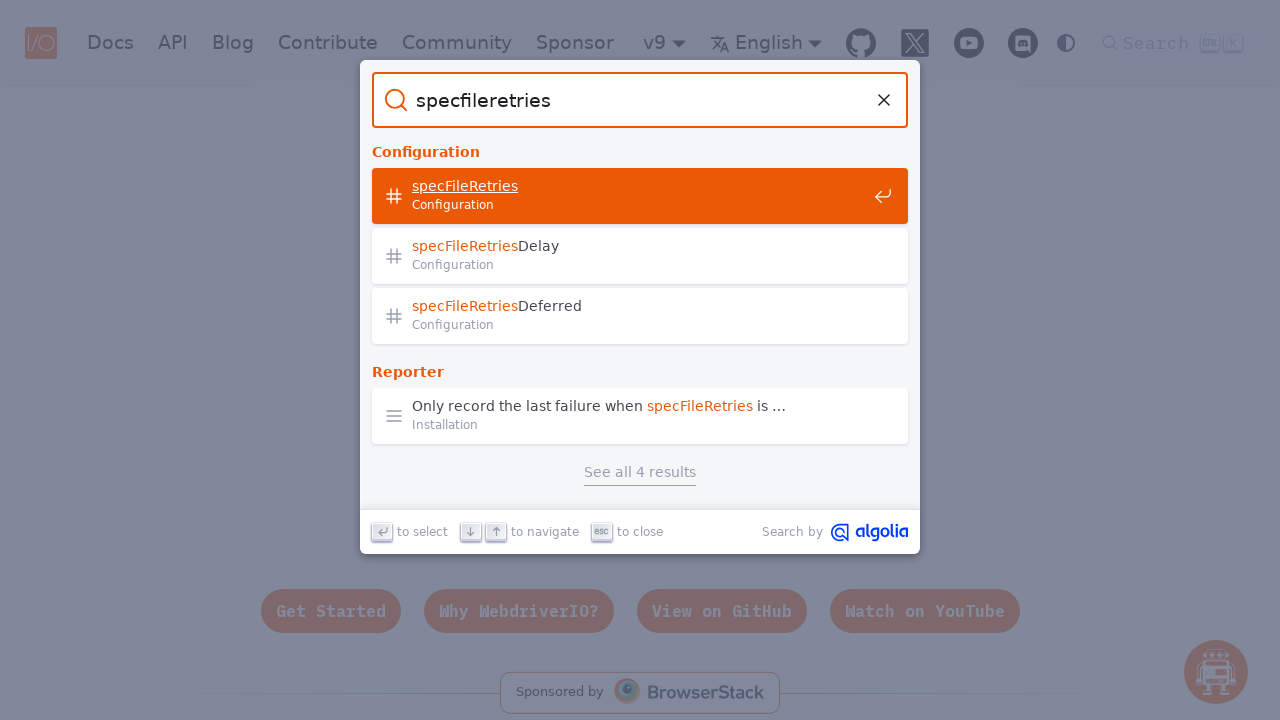